Tests browser window management (maximize, minimize, fullscreen) and navigation controls (refresh, back, forward) on a registration page

Starting URL: https://demo.automationtesting.in/Register.html

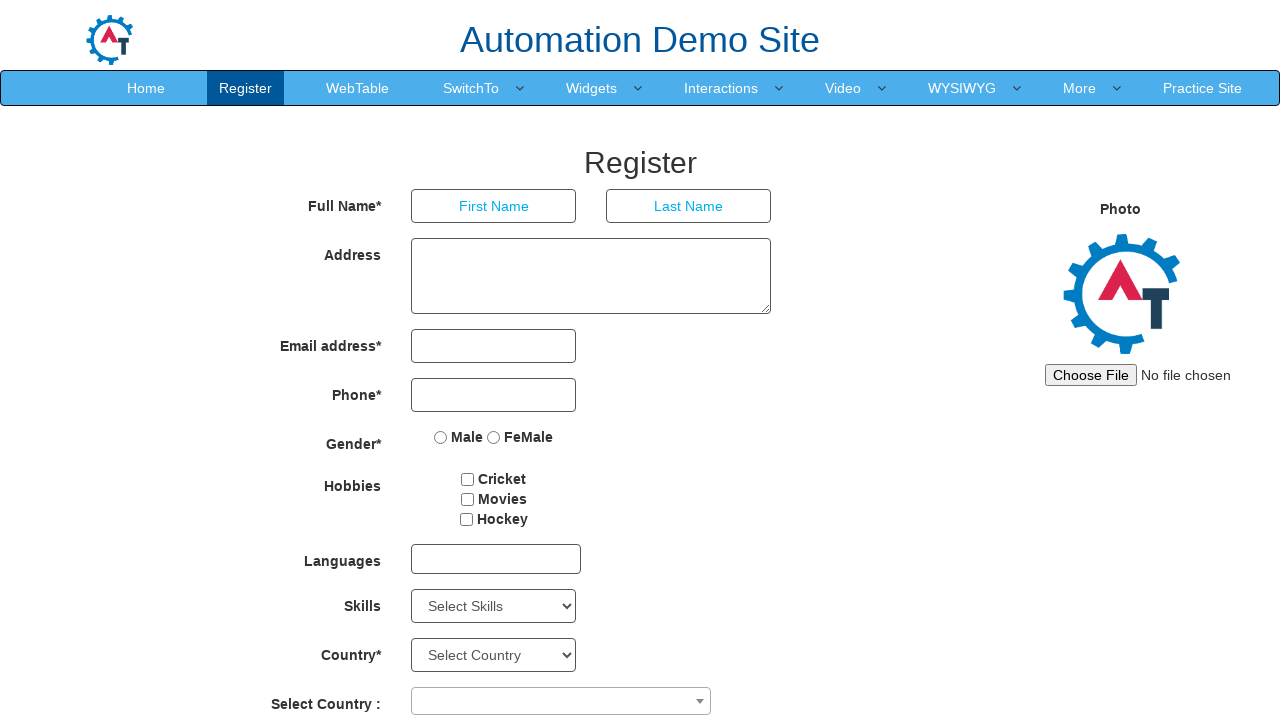

Set browser viewport to 1920x1080 (maximize)
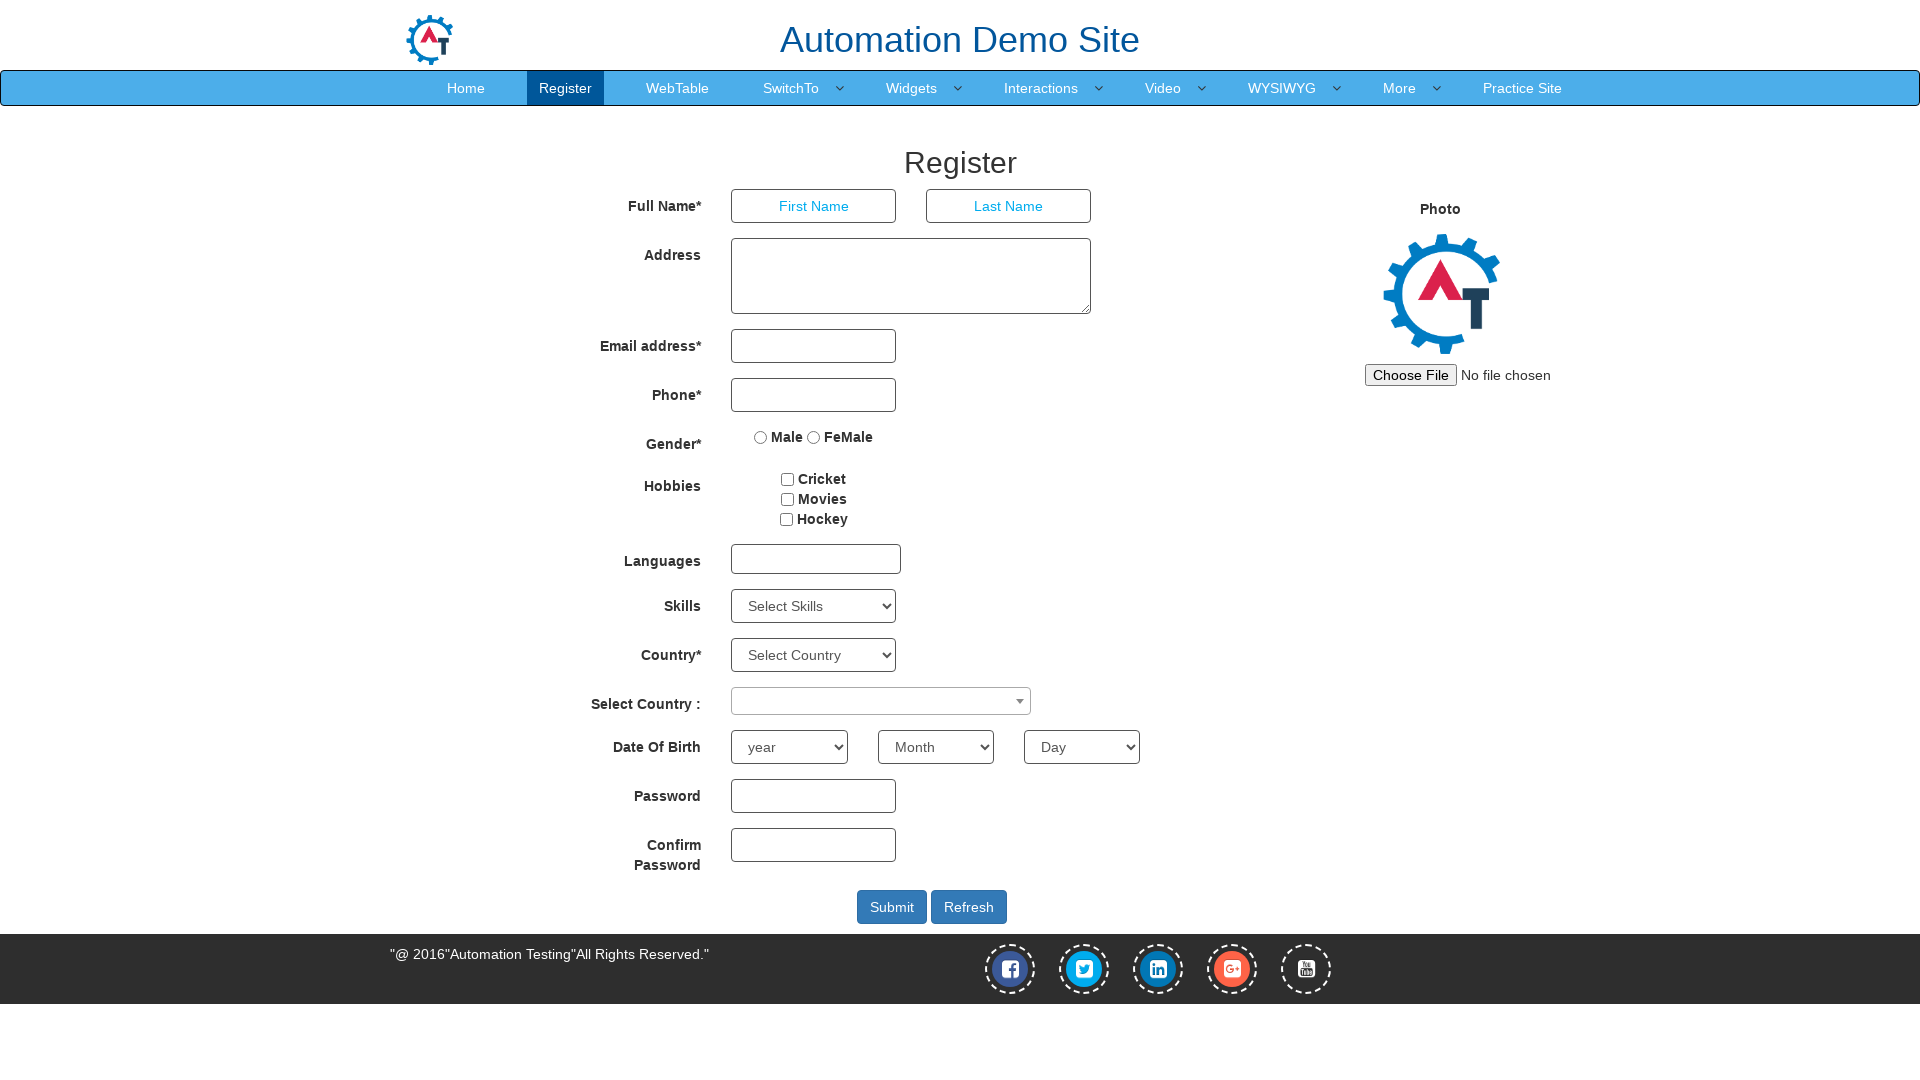

Refreshed the registration page
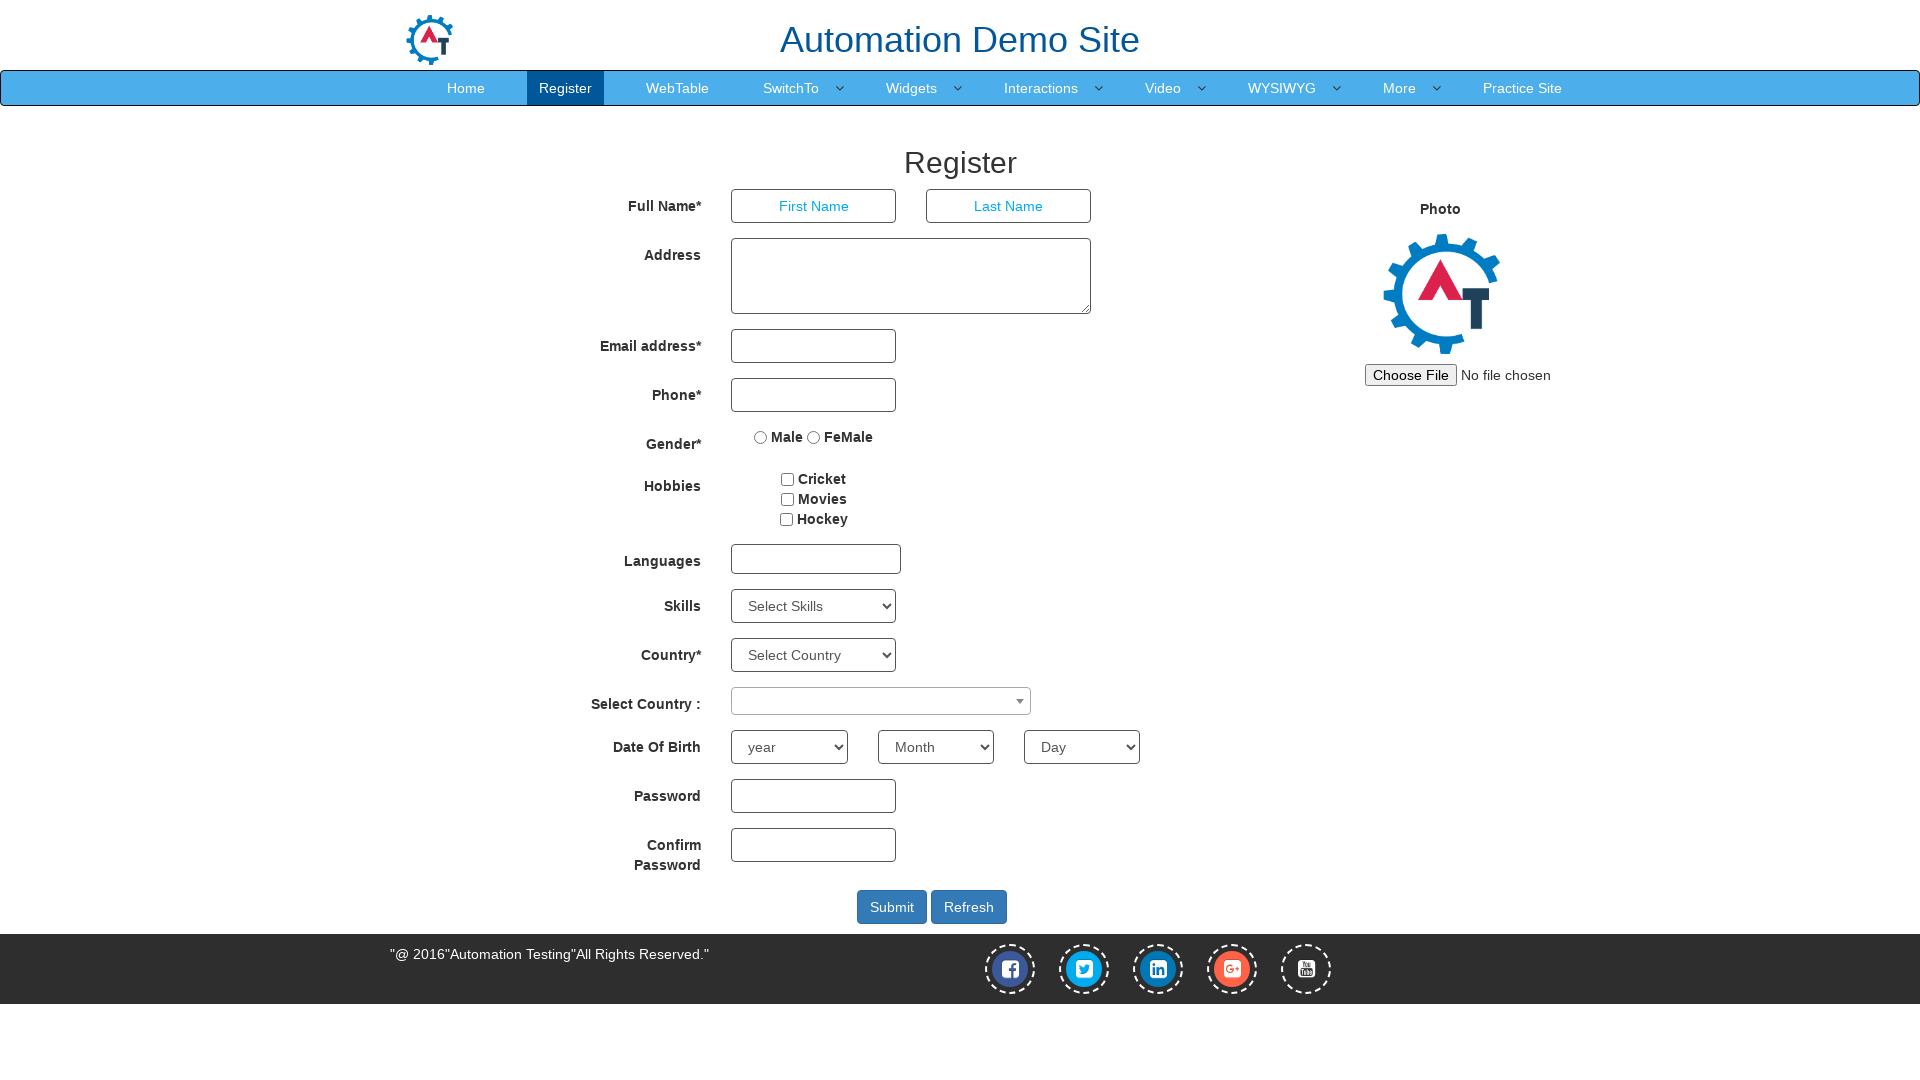

Navigated back using browser back button
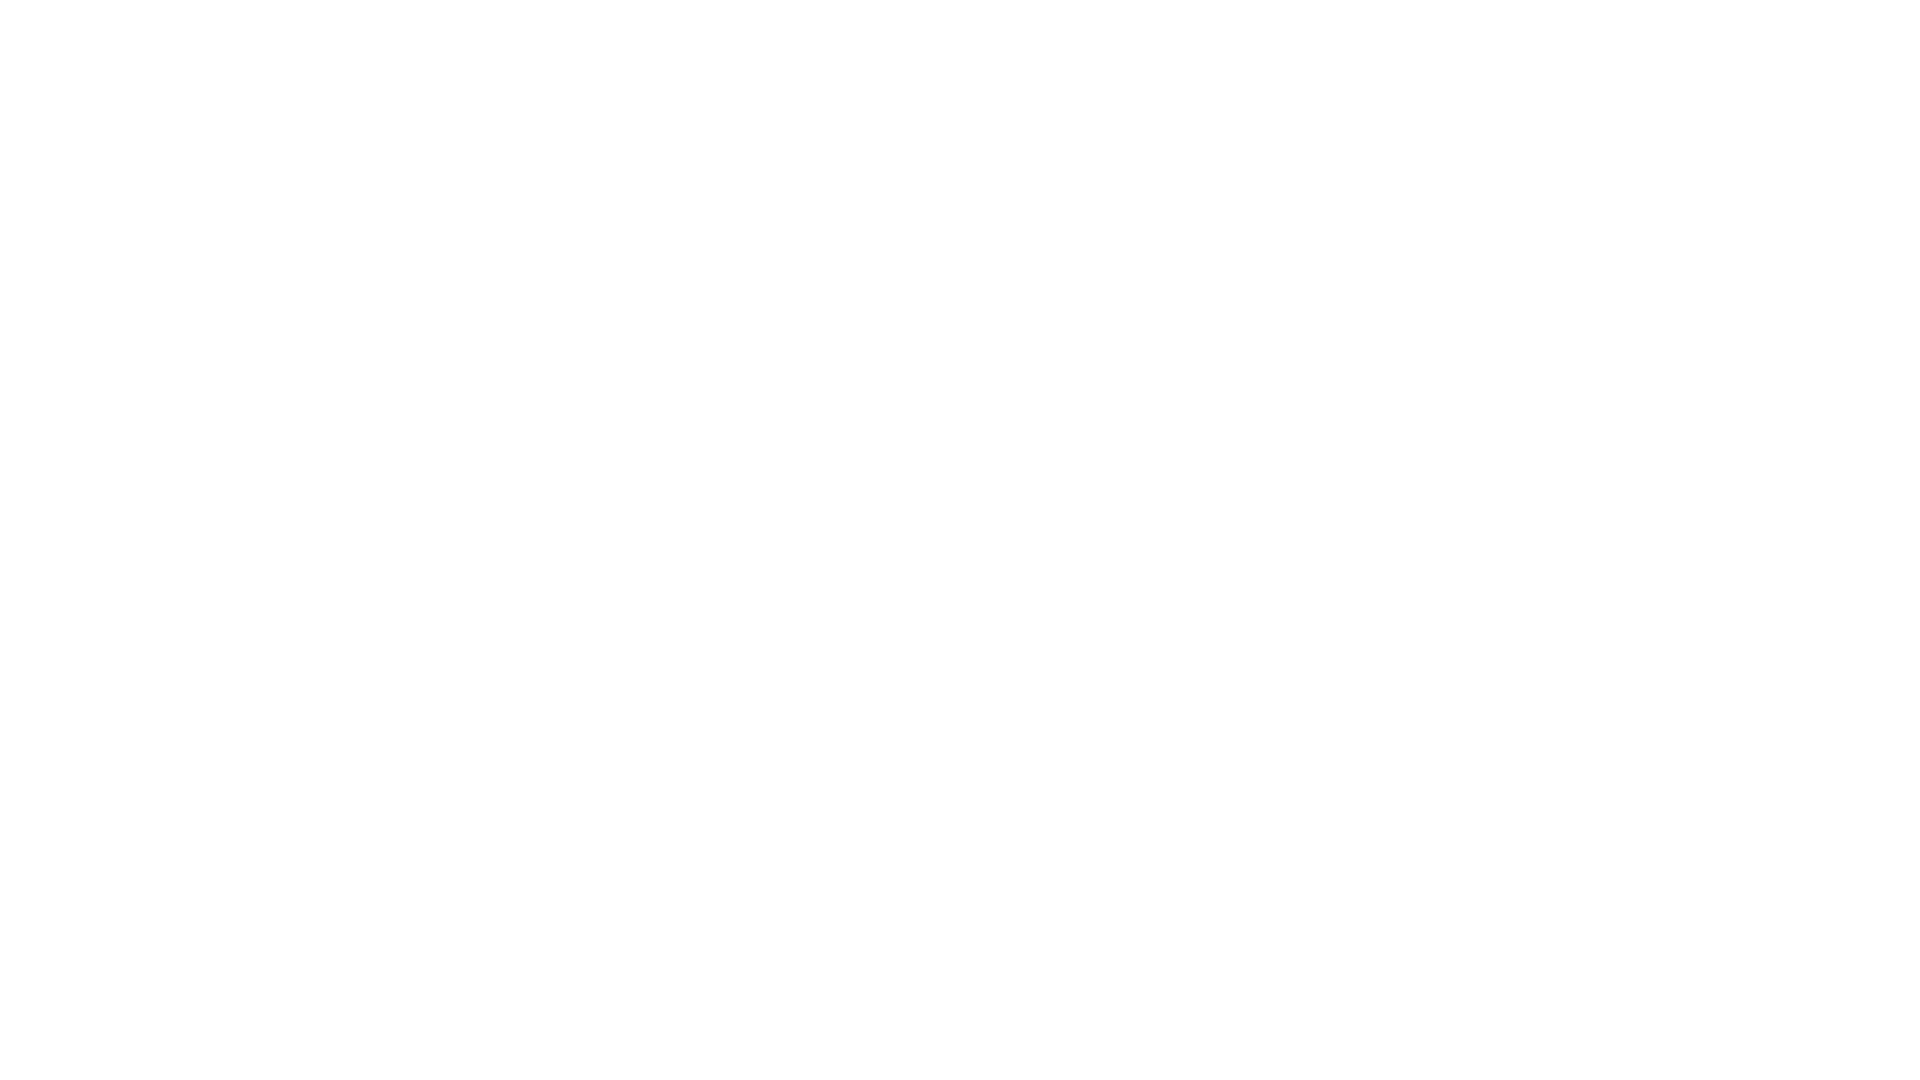

Navigated forward using browser forward button
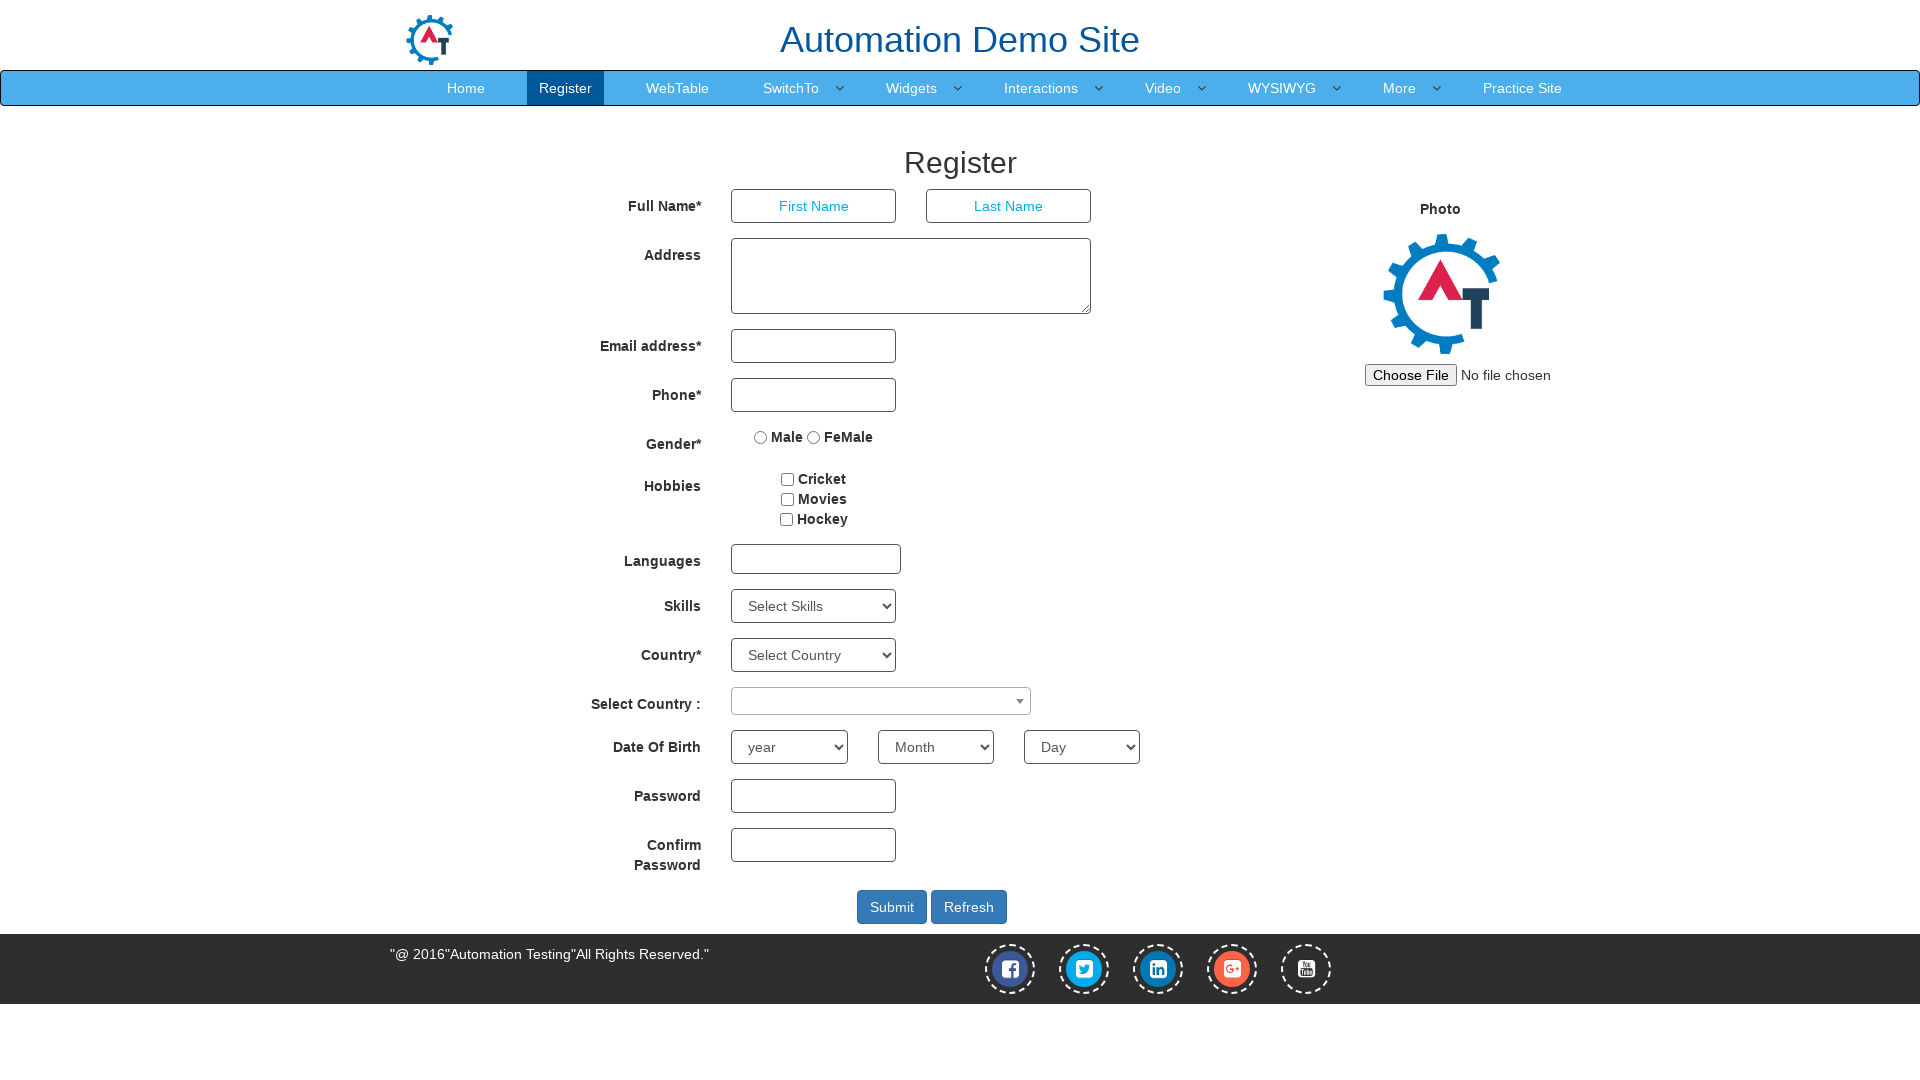

Waited for page to finish loading (domcontentloaded state)
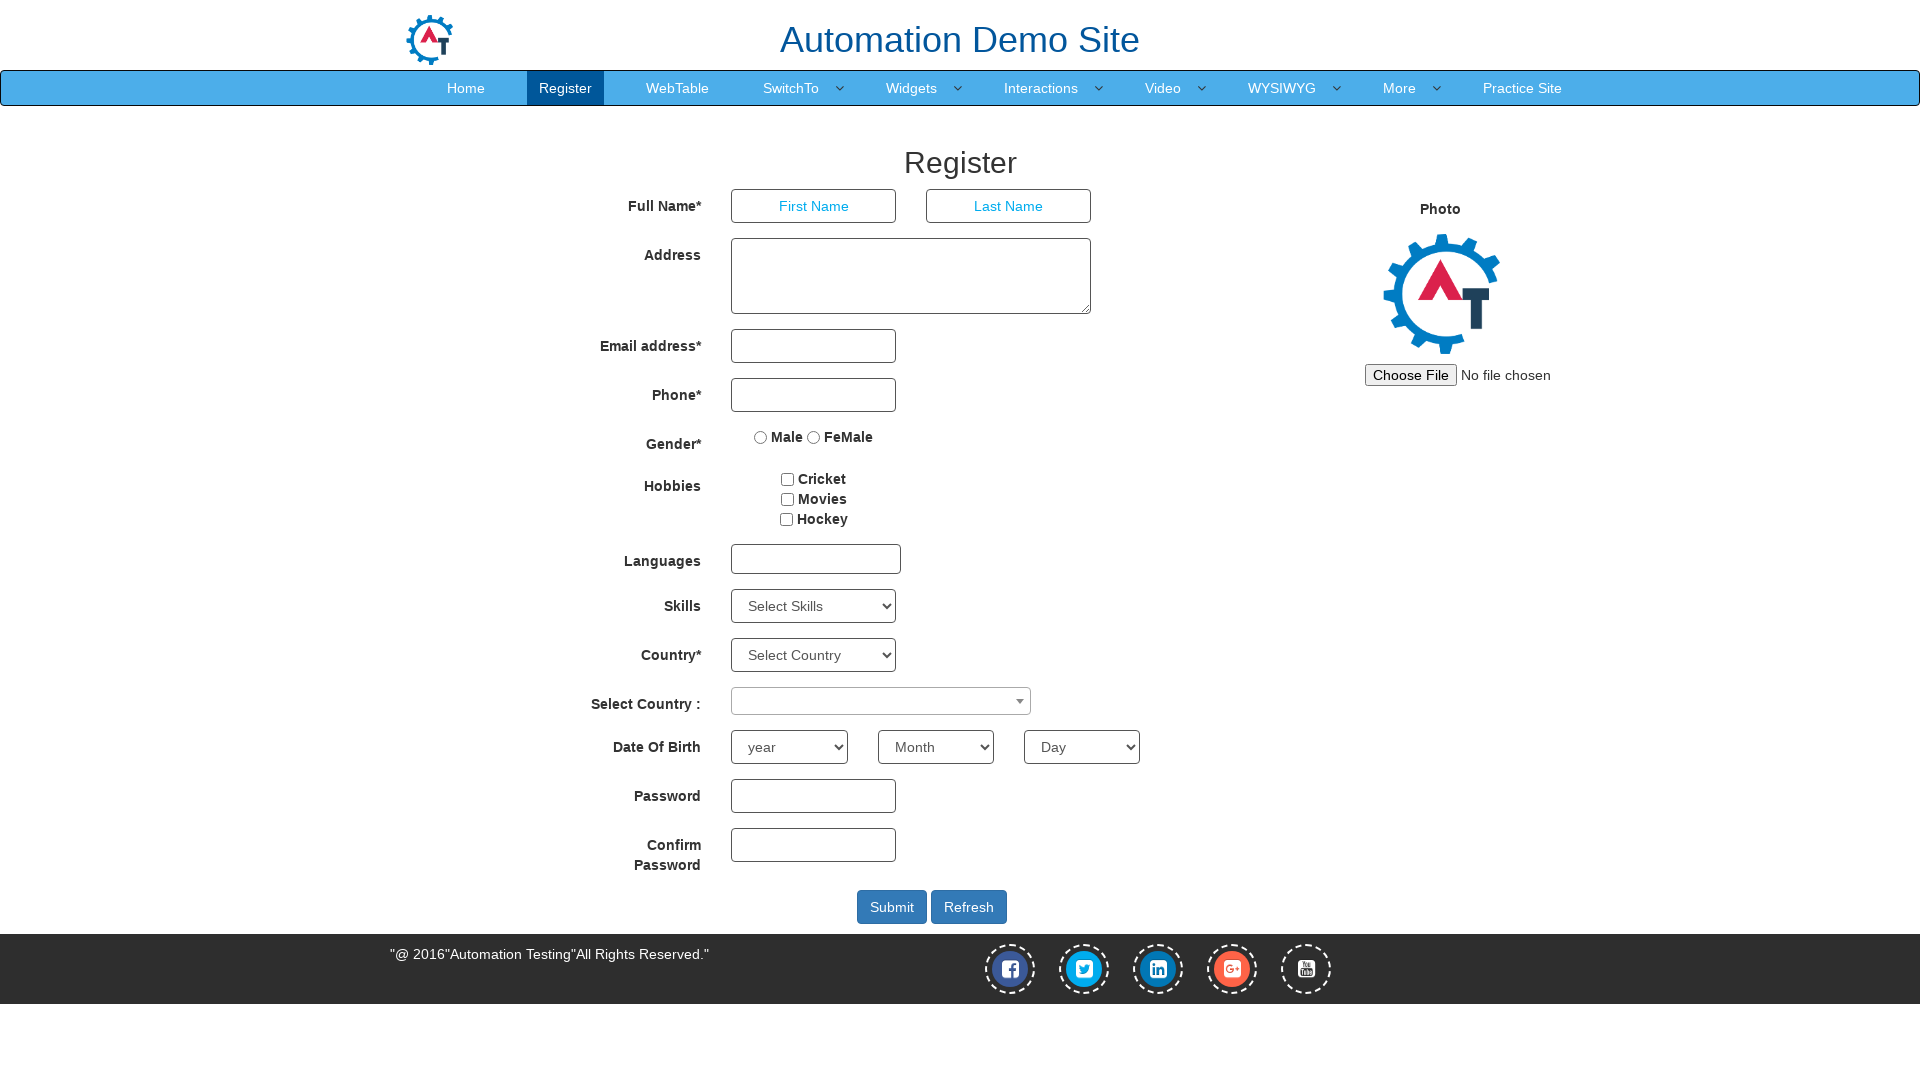

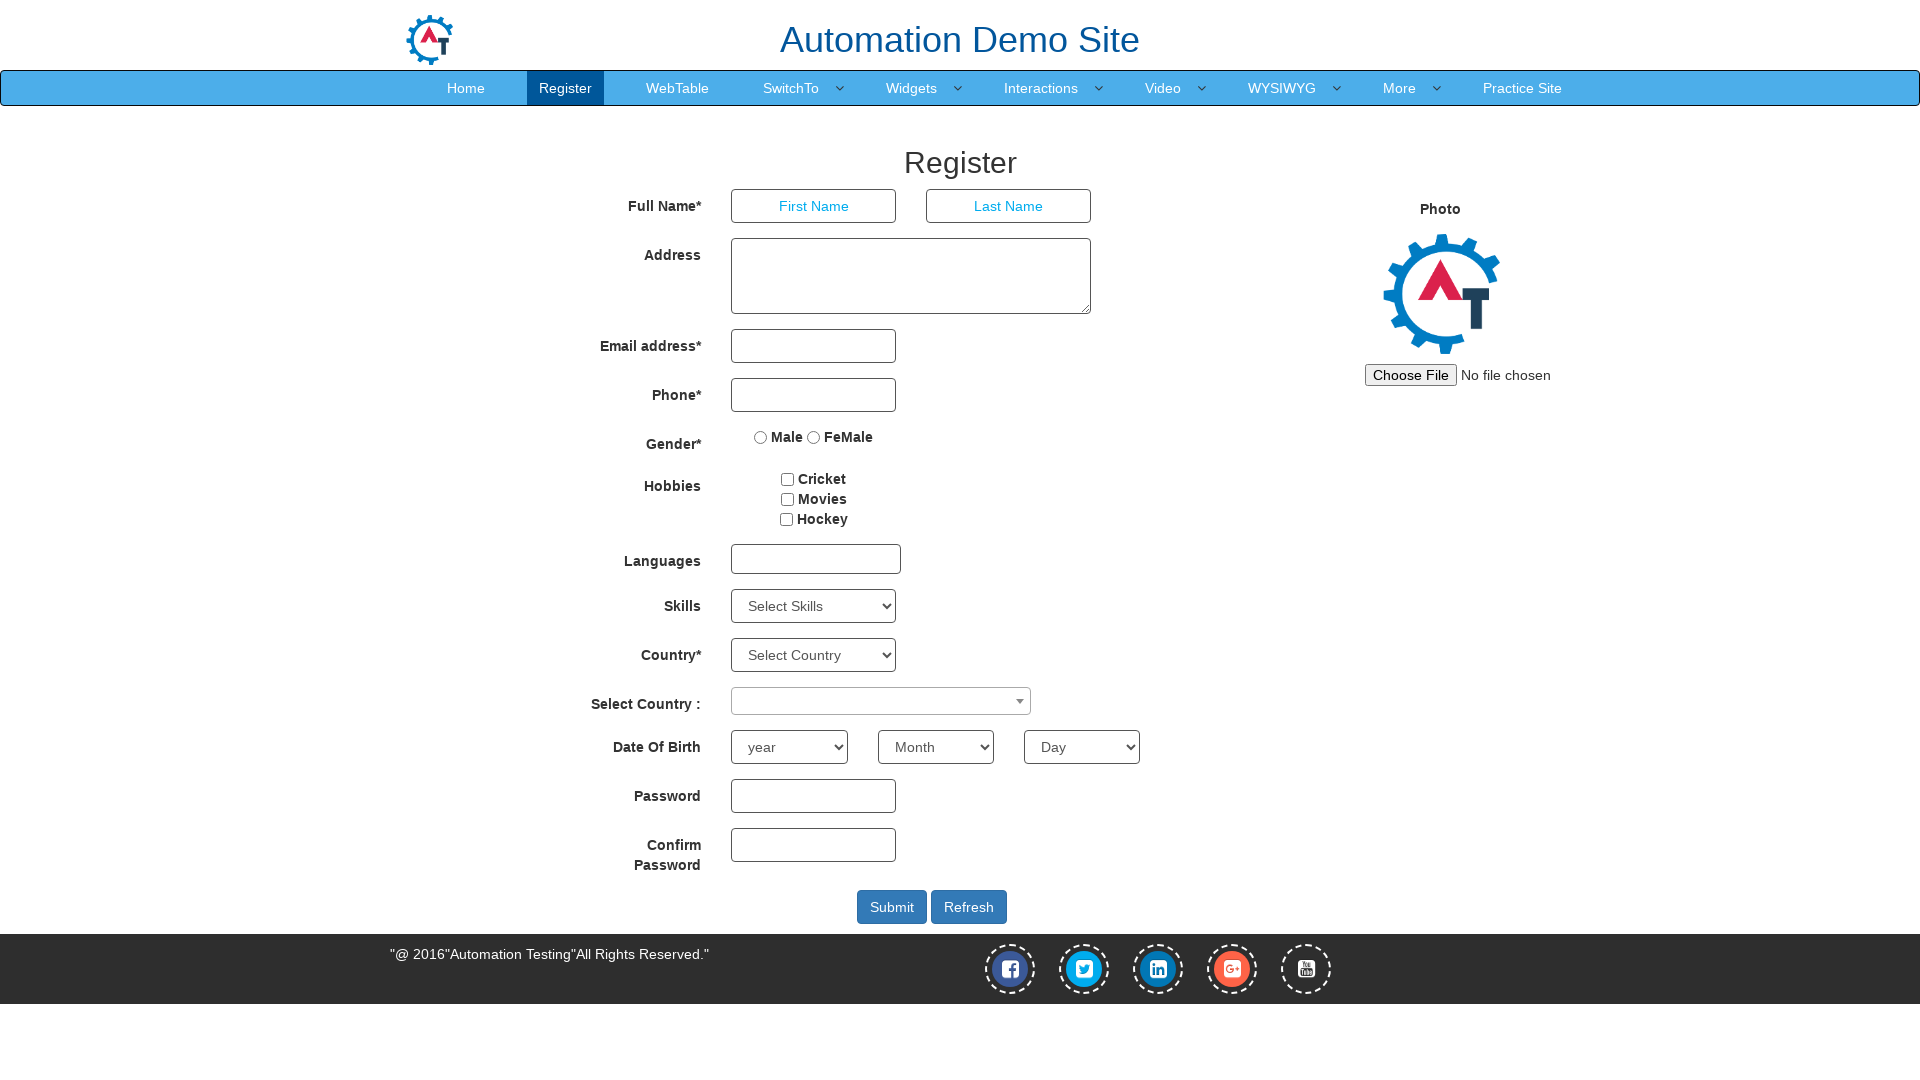